Tests filling multiple textbox elements on a demo form page, including single-line inputs (username, email) and multi-line textareas (current address, permanent address)

Starting URL: https://demoqa.com/text-box

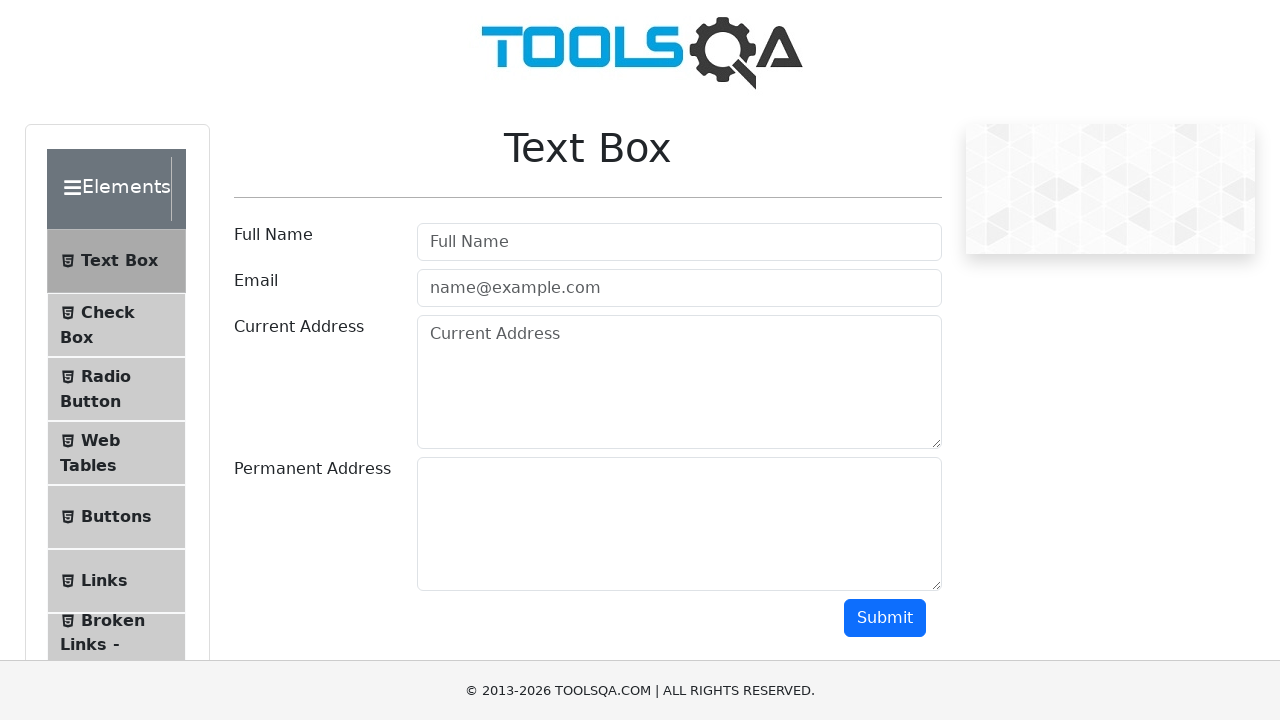

Filled username textbox with 'John Smith' on #userName
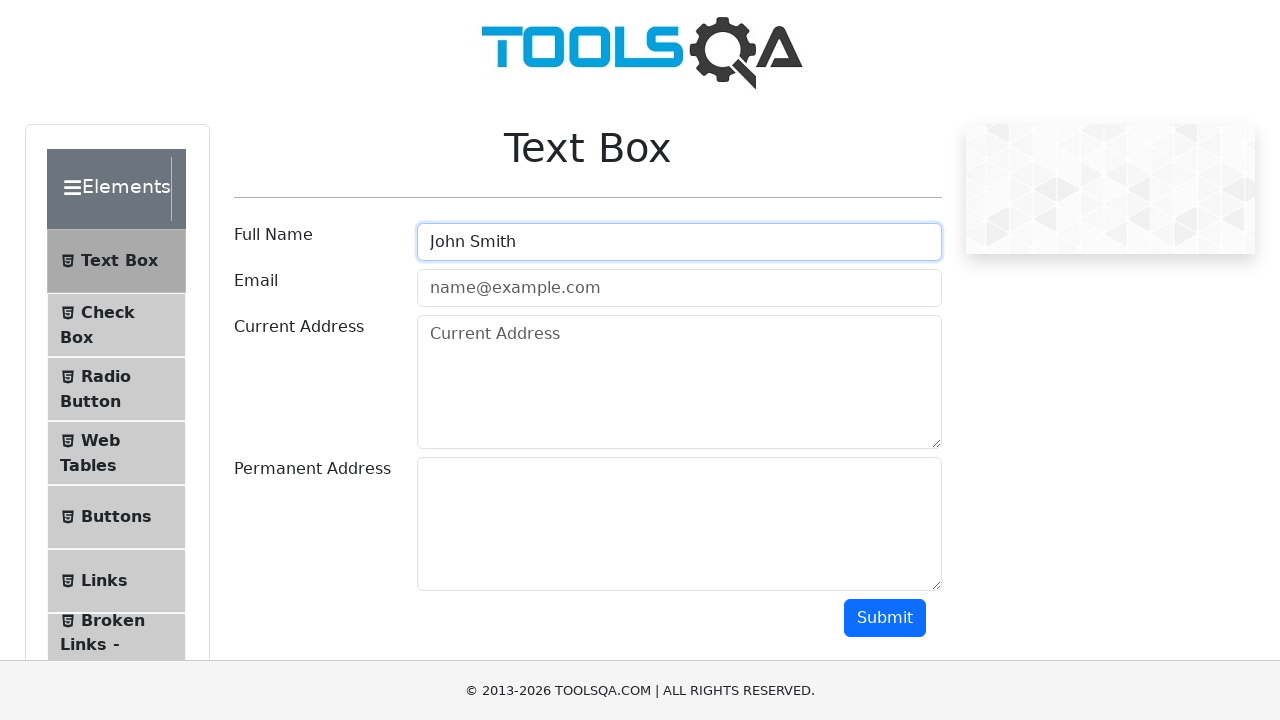

Filled email textbox with 'john.smith@example.com' on #userEmail
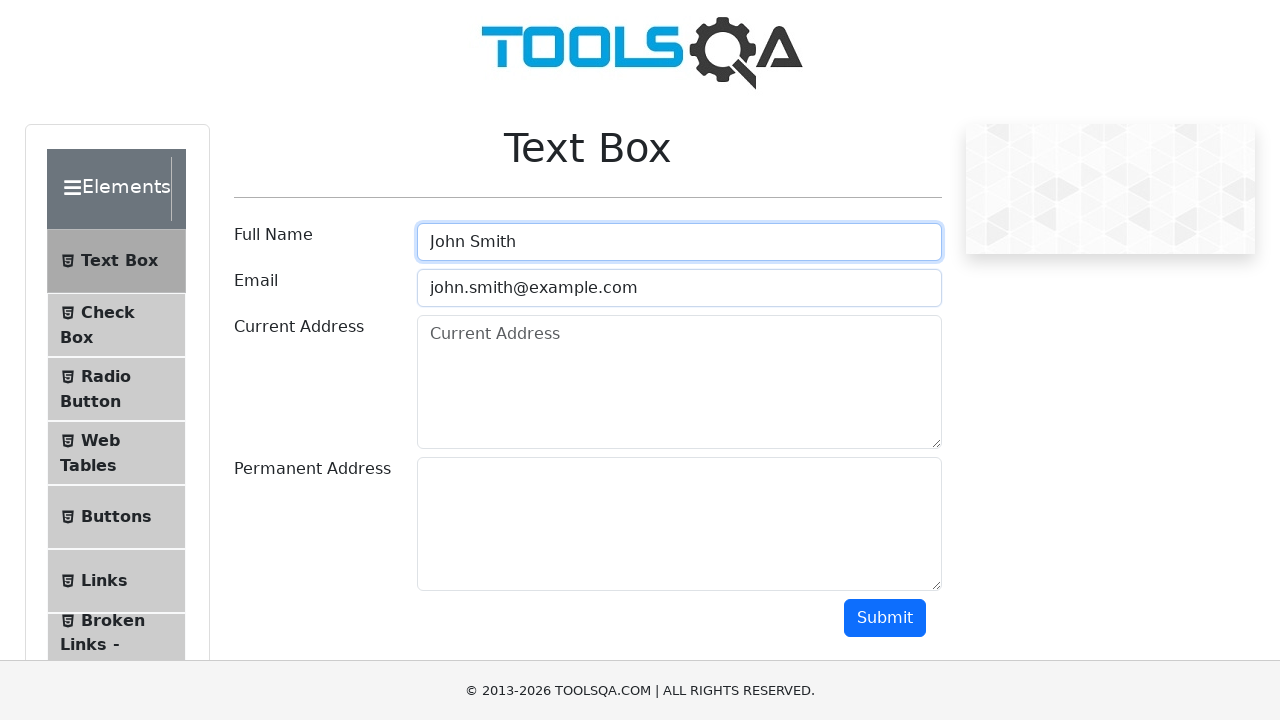

Filled current address textarea with multi-line address on #currentAddress
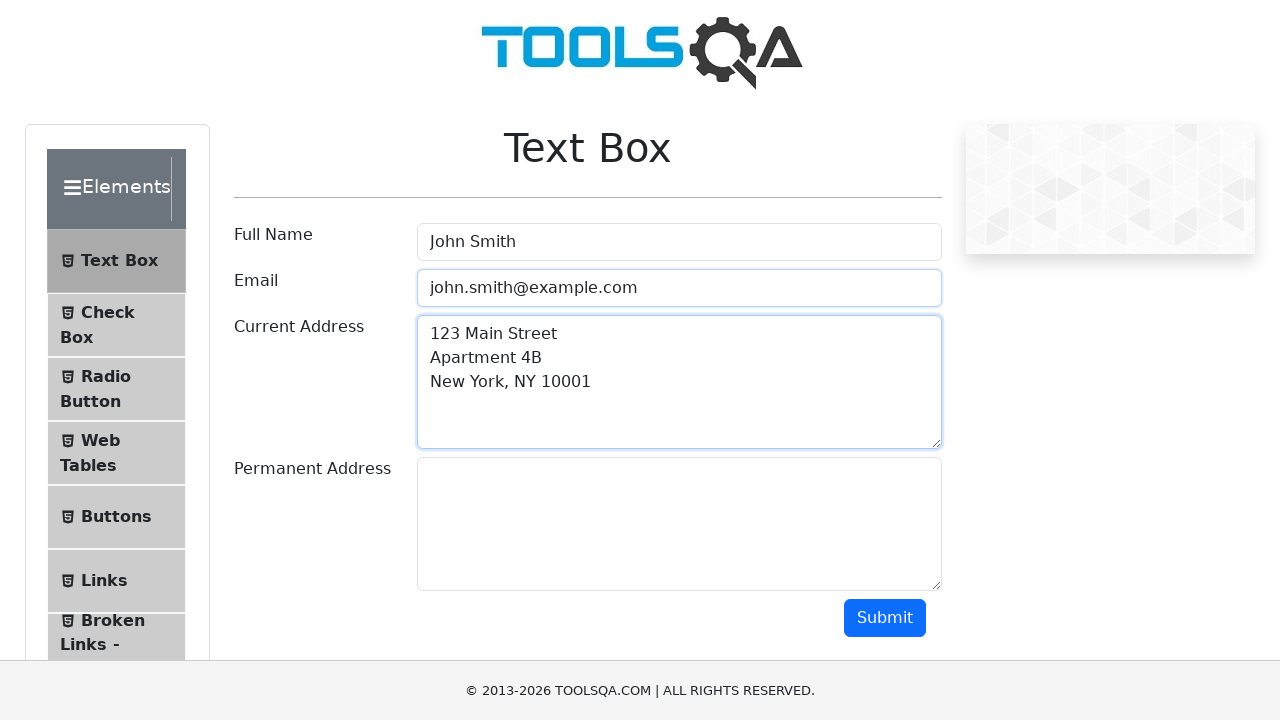

Filled permanent address textarea with multi-line address on #permanentAddress
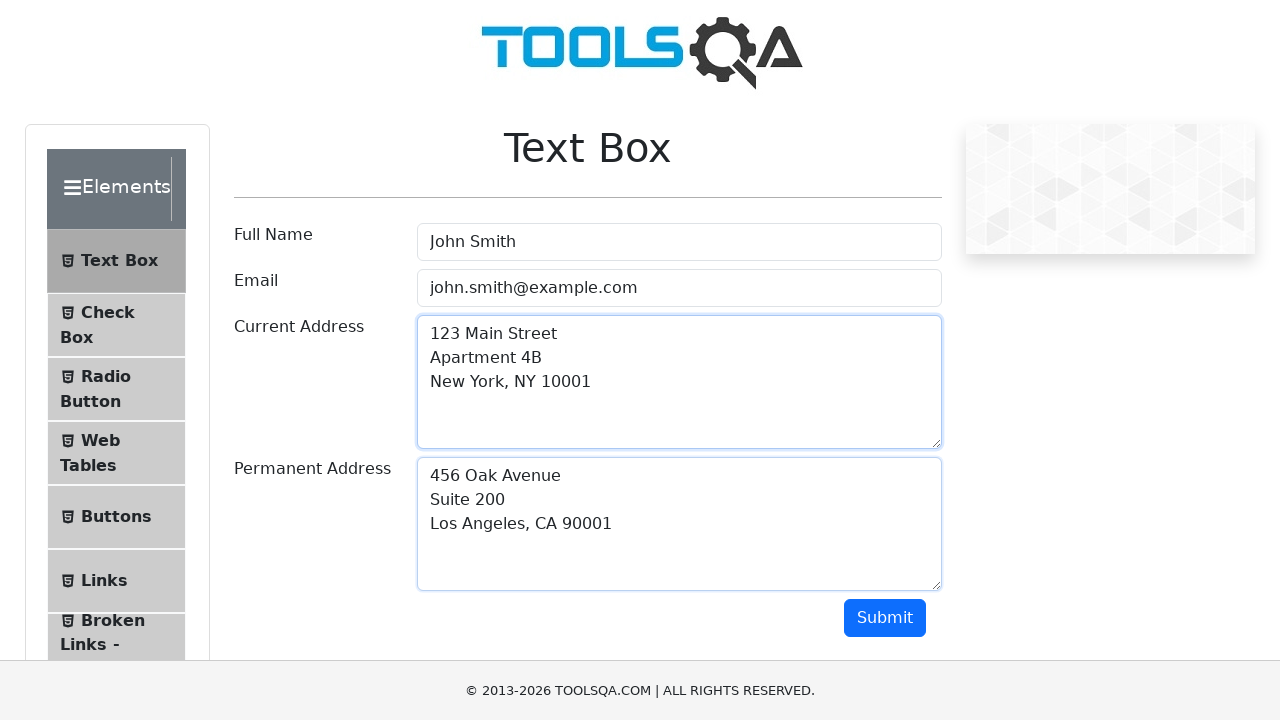

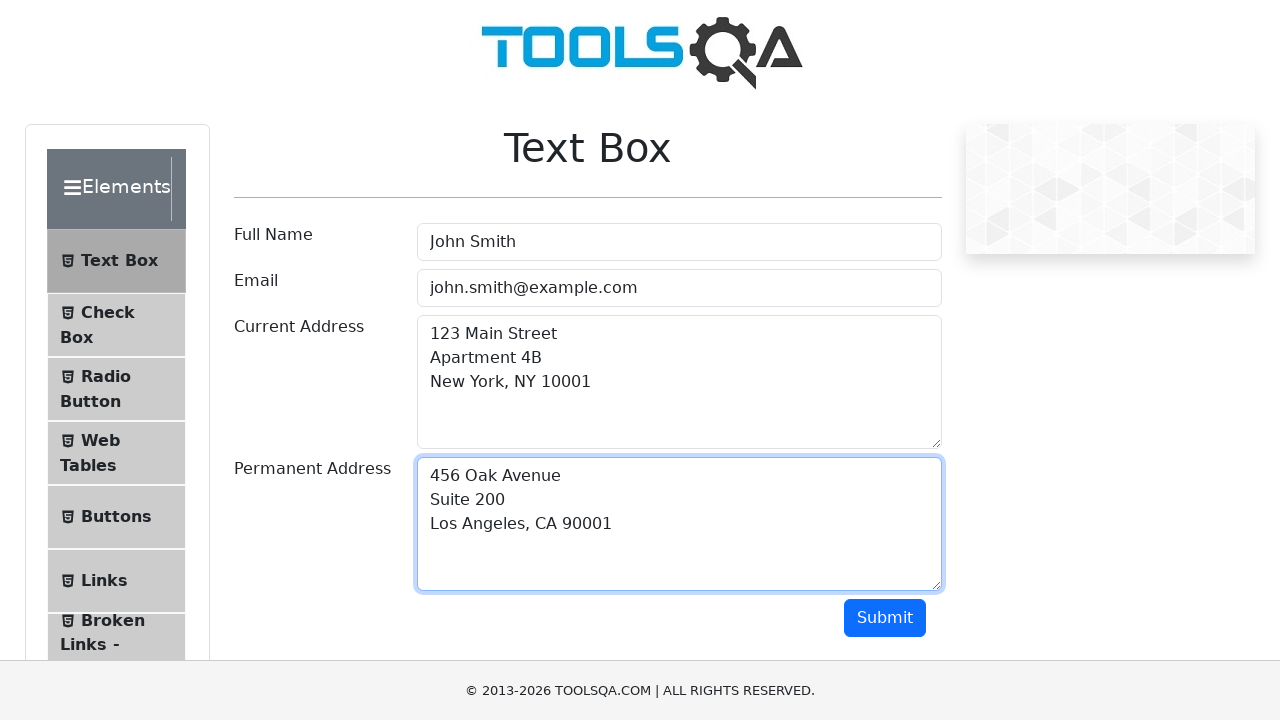